Tests the football statistics page by clicking the "All matches" filter button and waiting for the results table to load with match data.

Starting URL: https://www.adamchoi.co.uk/overs/detailed

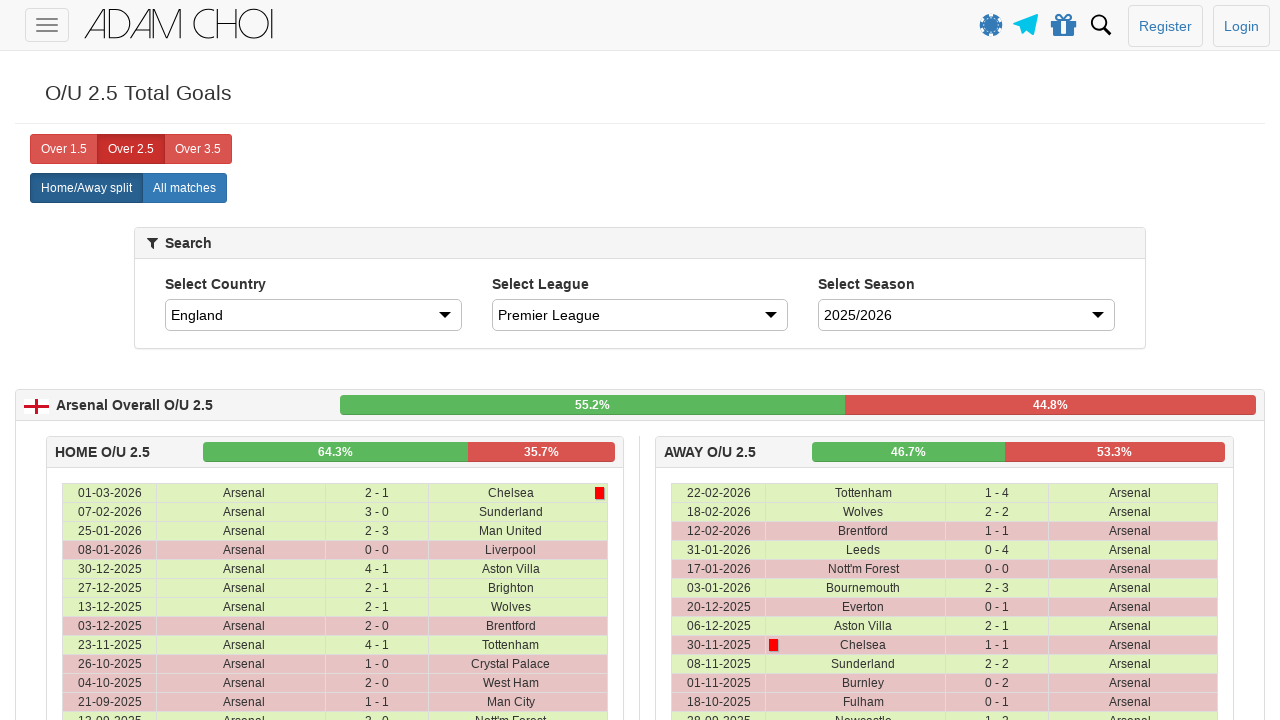

Waited for 'All matches' filter button to become visible
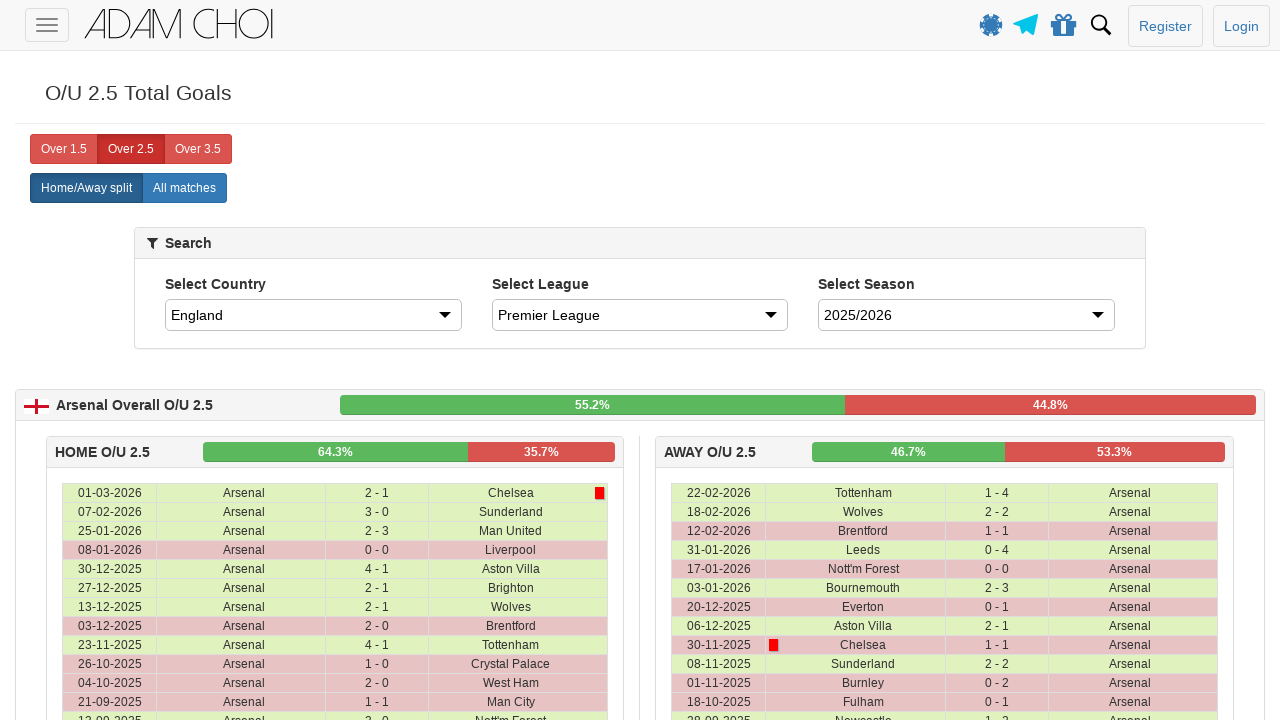

Clicked 'All matches' filter button at (184, 188) on xpath=//label[normalize-space()='All matches']
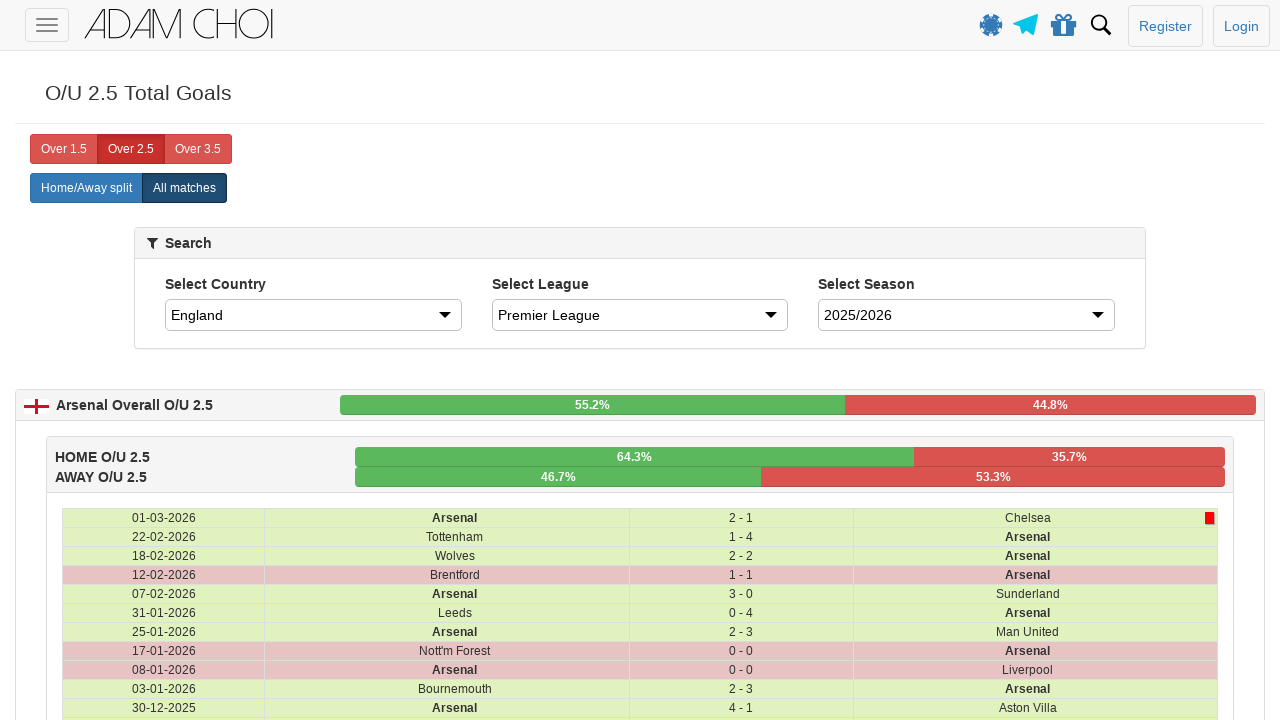

Waited for results table to load with match data
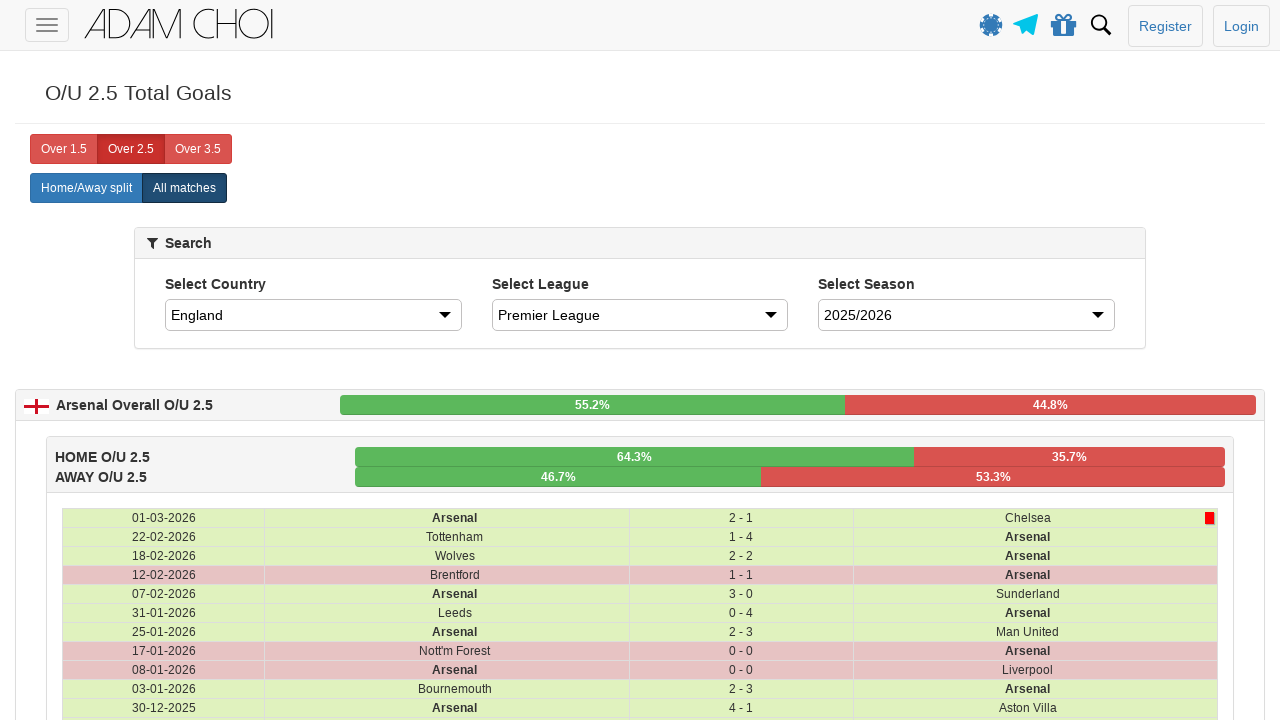

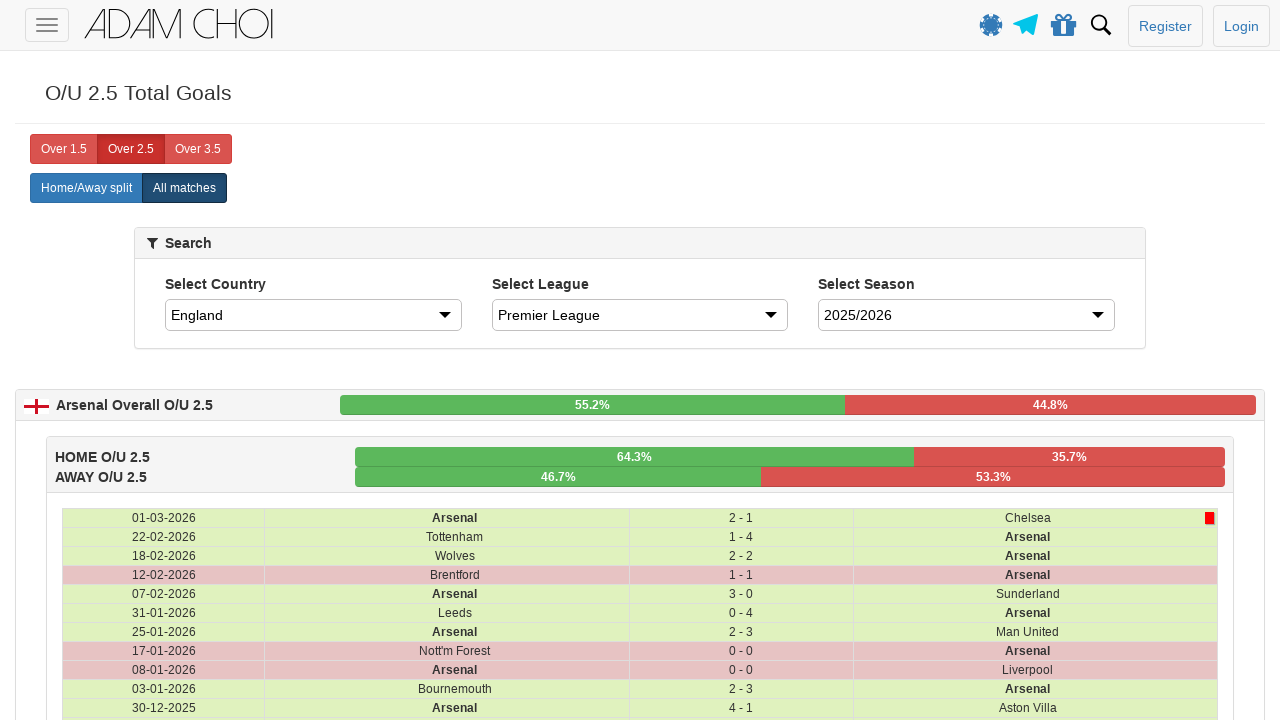